Navigates through multiple menu category pages on TheVenti website, scrolling to load all content and verifying menu items are displayed on each page.

Starting URL: https://www.theventi.co.kr/new2022/menu/all.html?mode=1

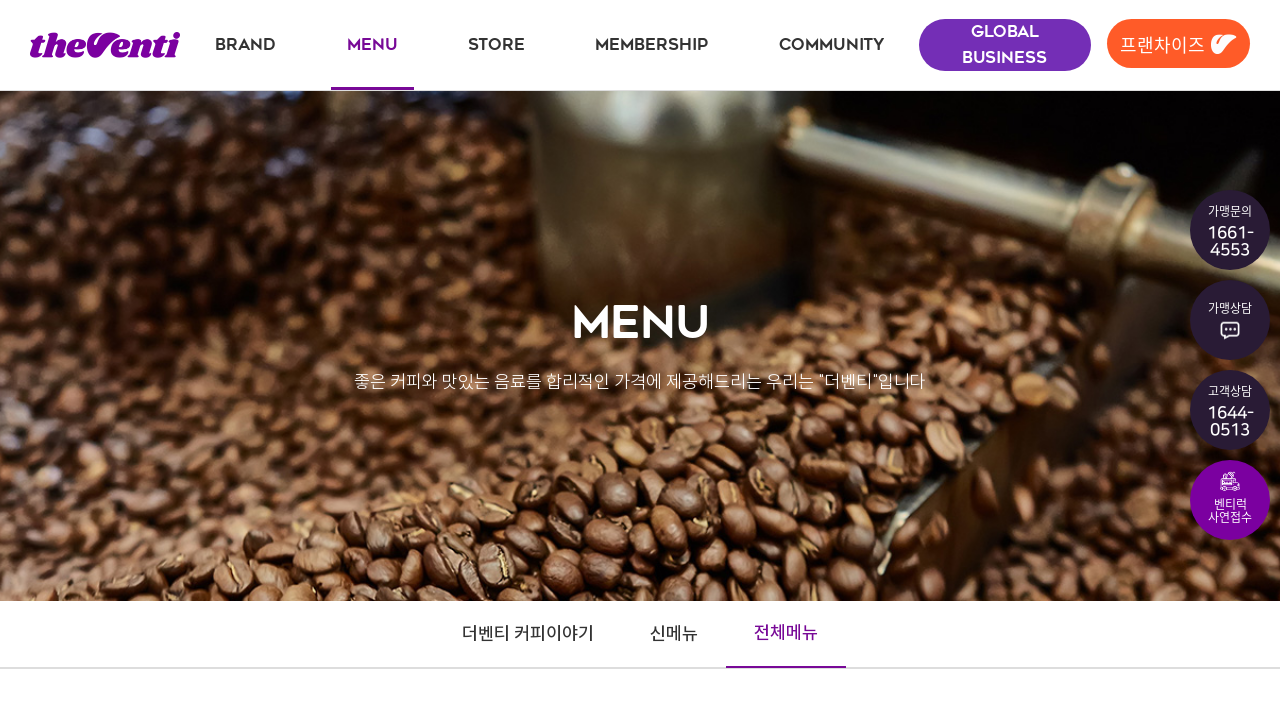

Menu items loaded on first page (mode=1)
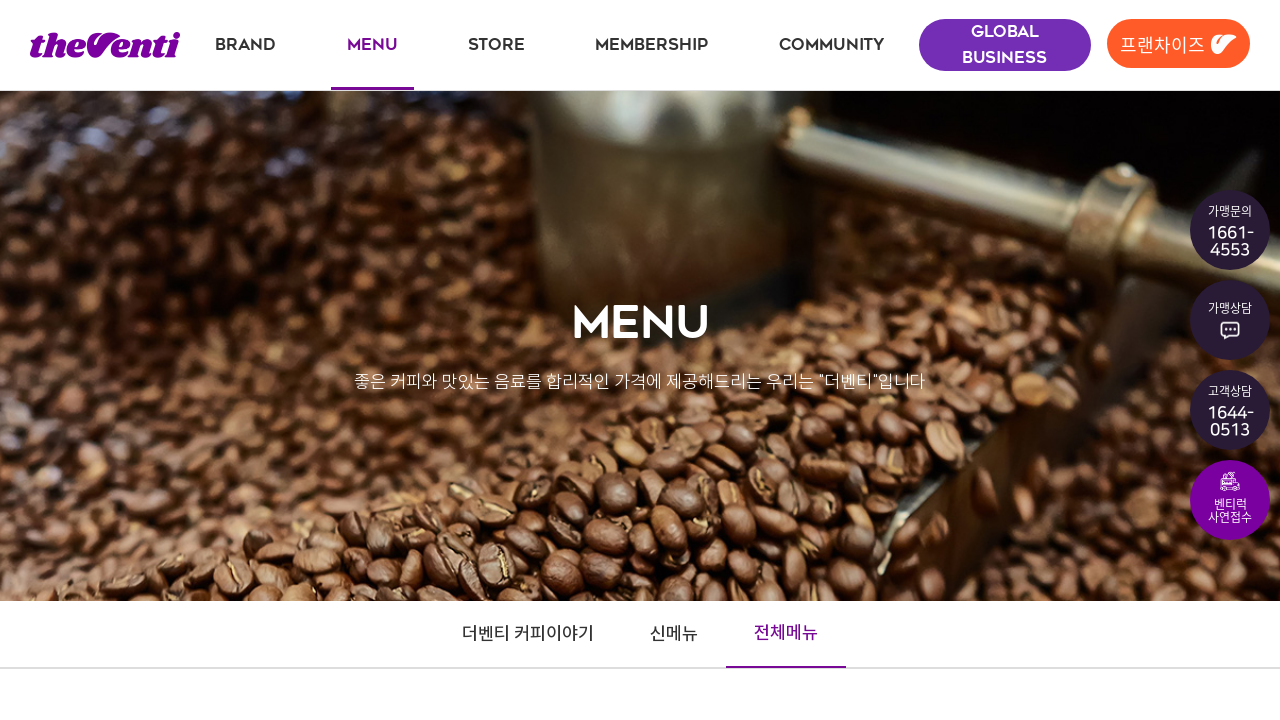

Scrolled to bottom of page to load all content
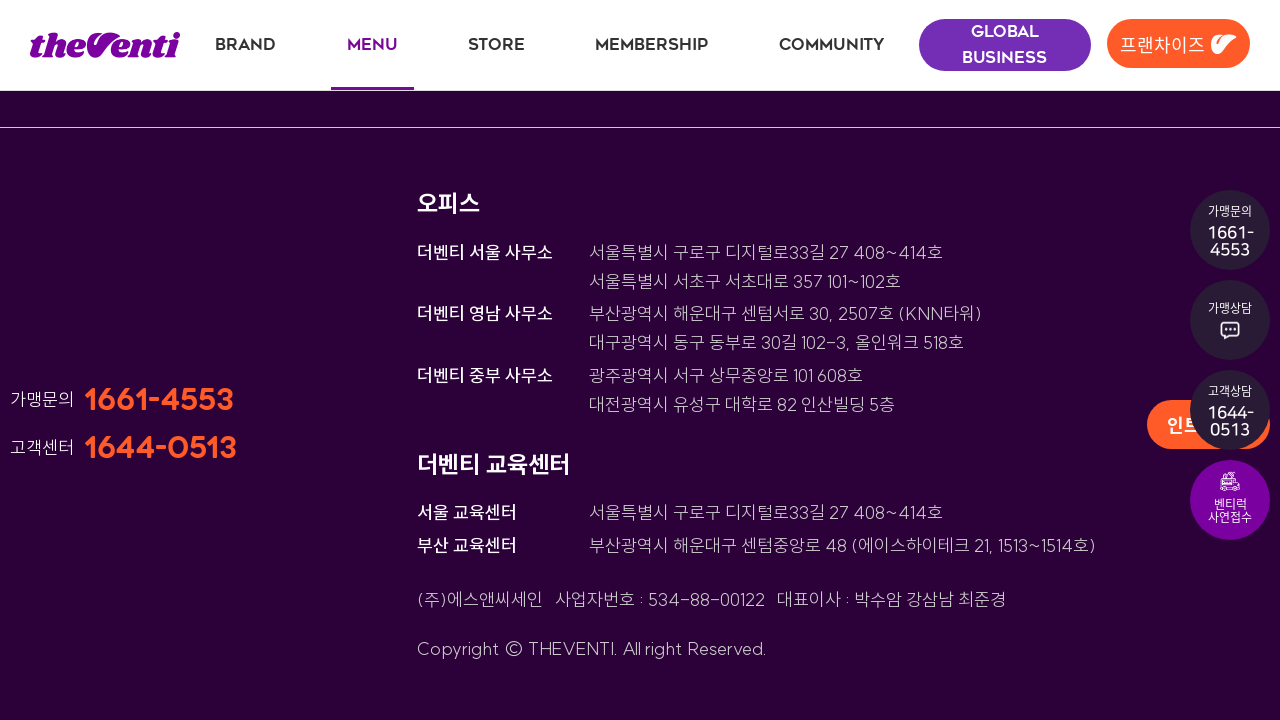

Waited for lazy-loaded content to load
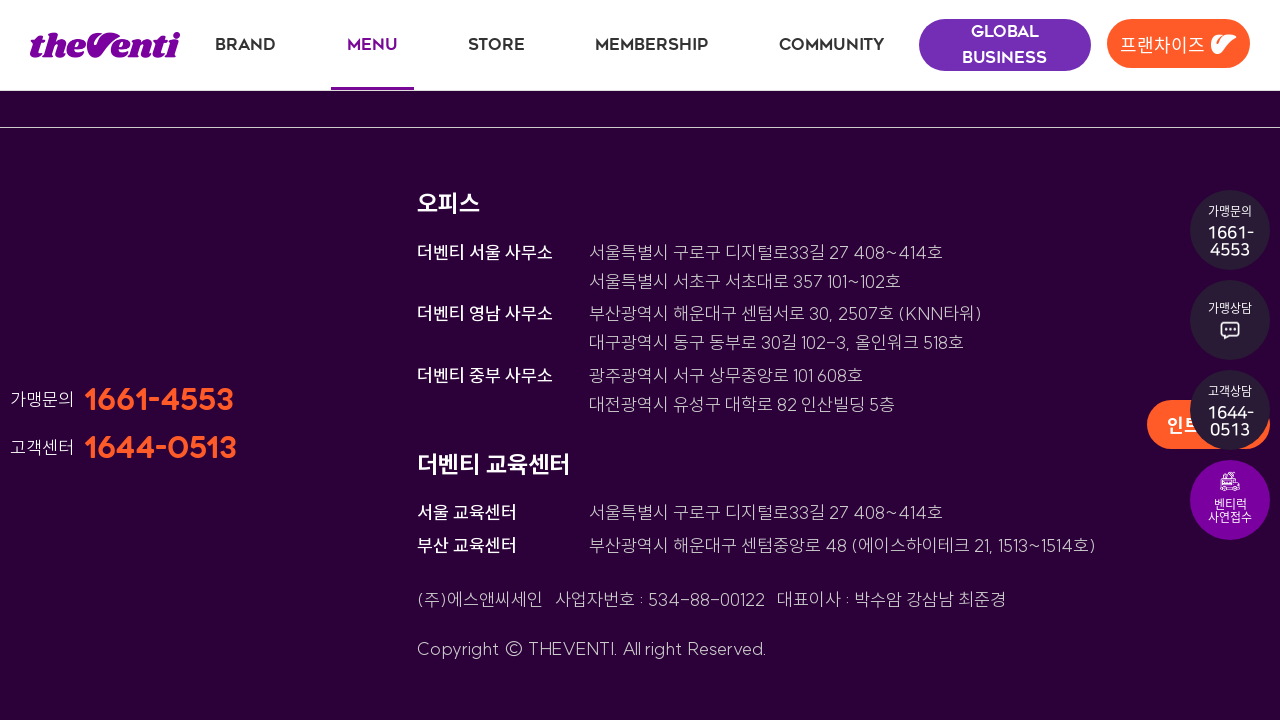

Navigated to menu category mode=2
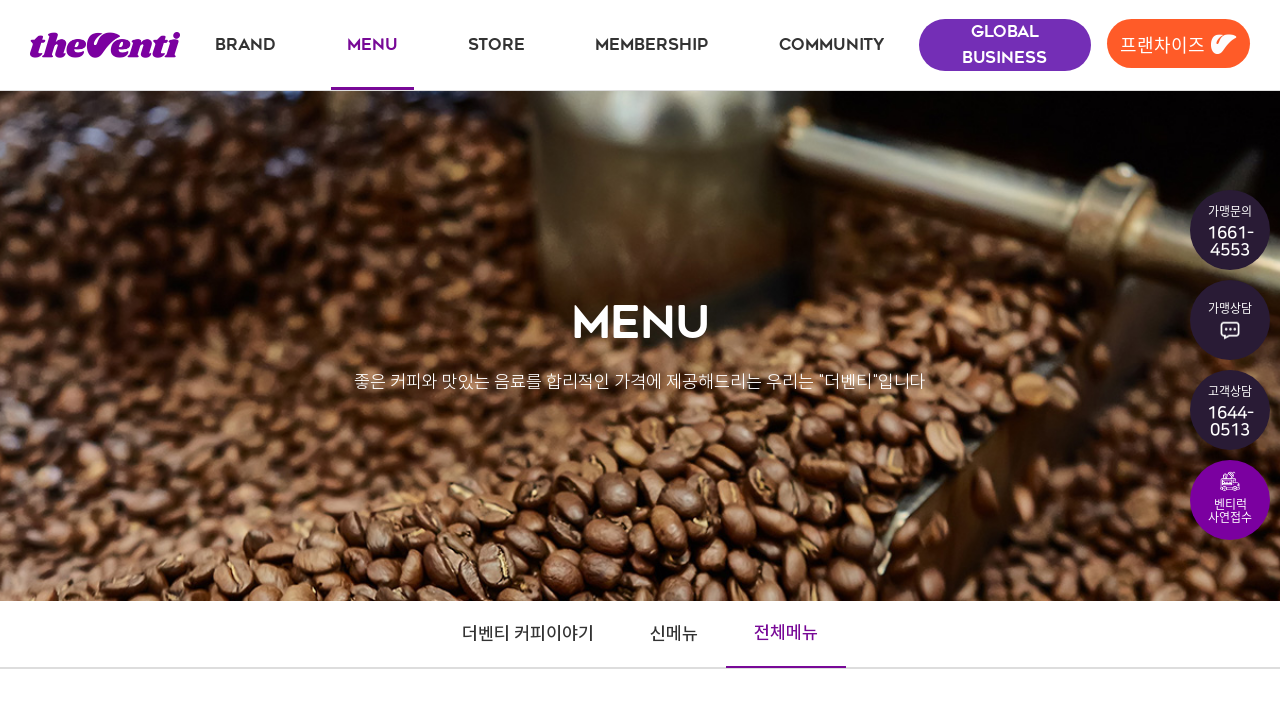

Menu items loaded on mode=2 page
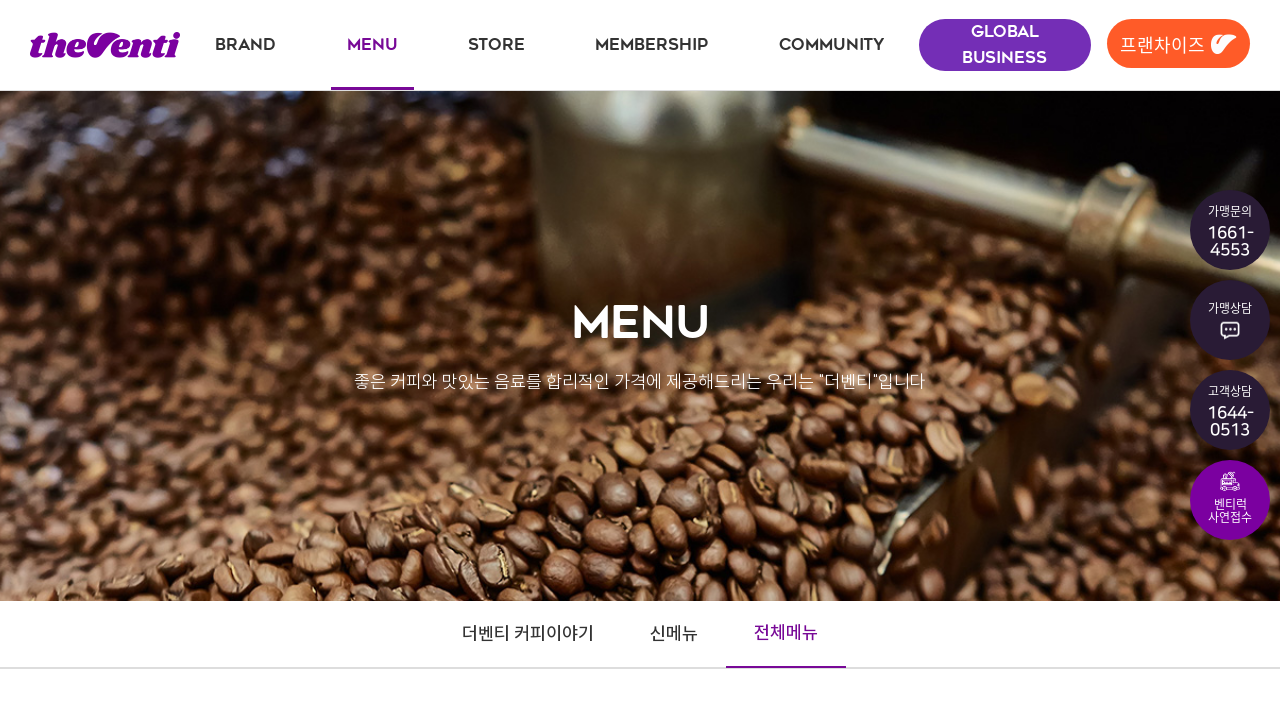

Scrolled to bottom on mode=2 page
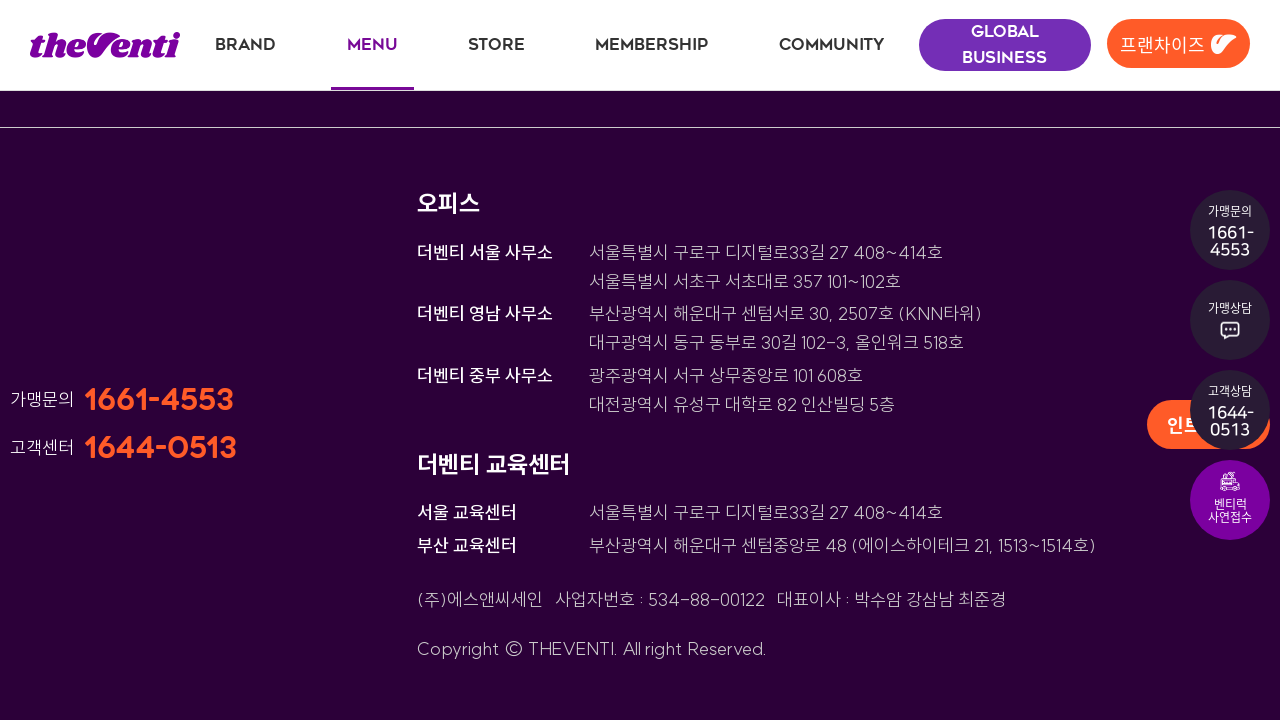

Navigated to menu category mode=3
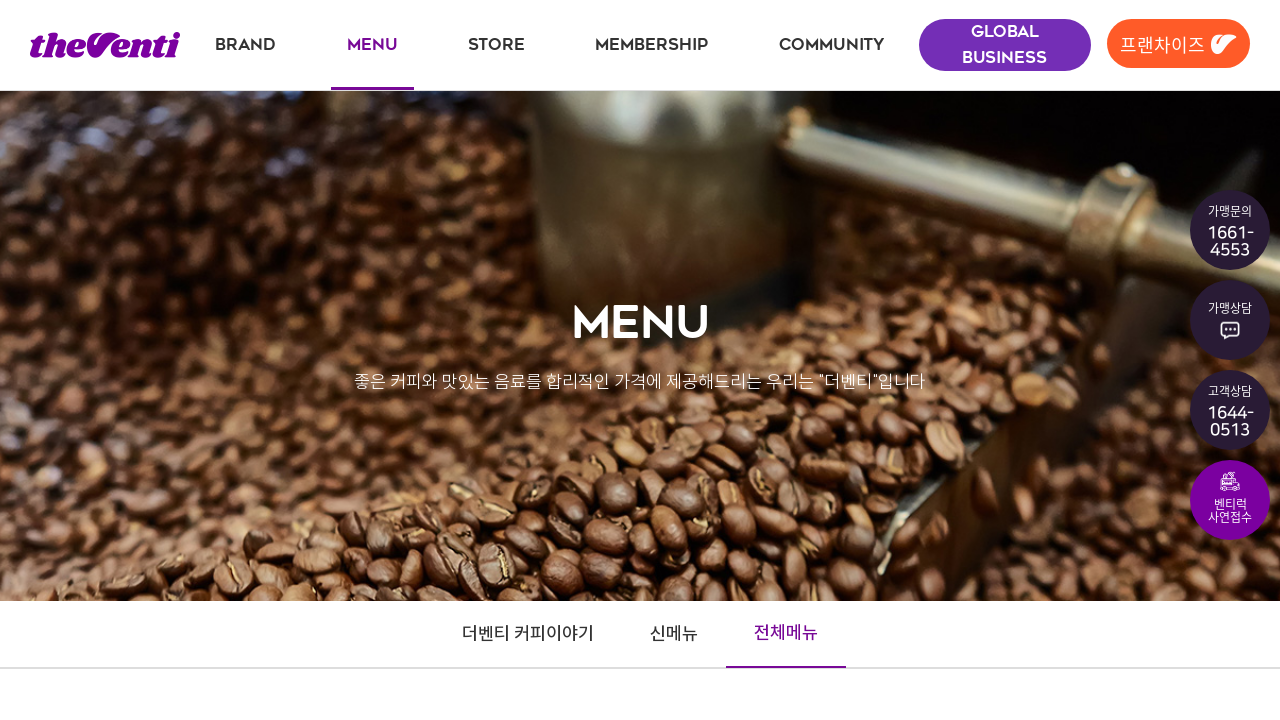

Menu items loaded on mode=3 page
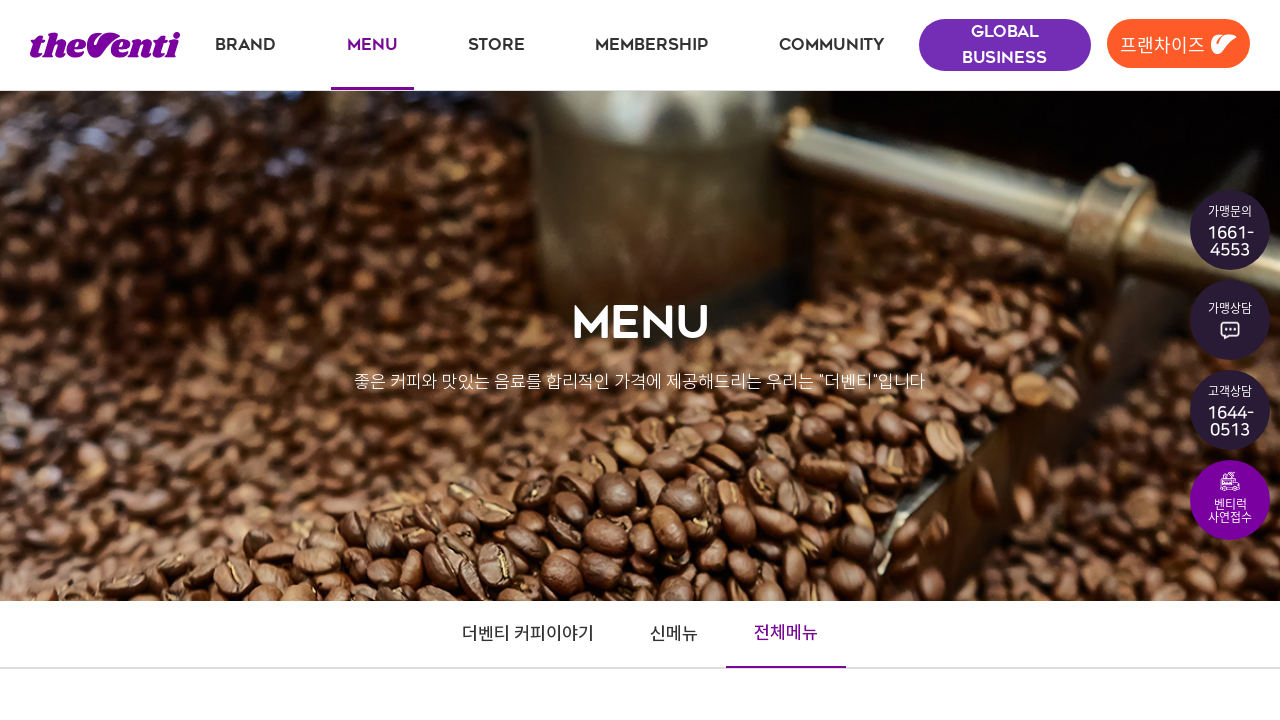

Scrolled to bottom on mode=3 page
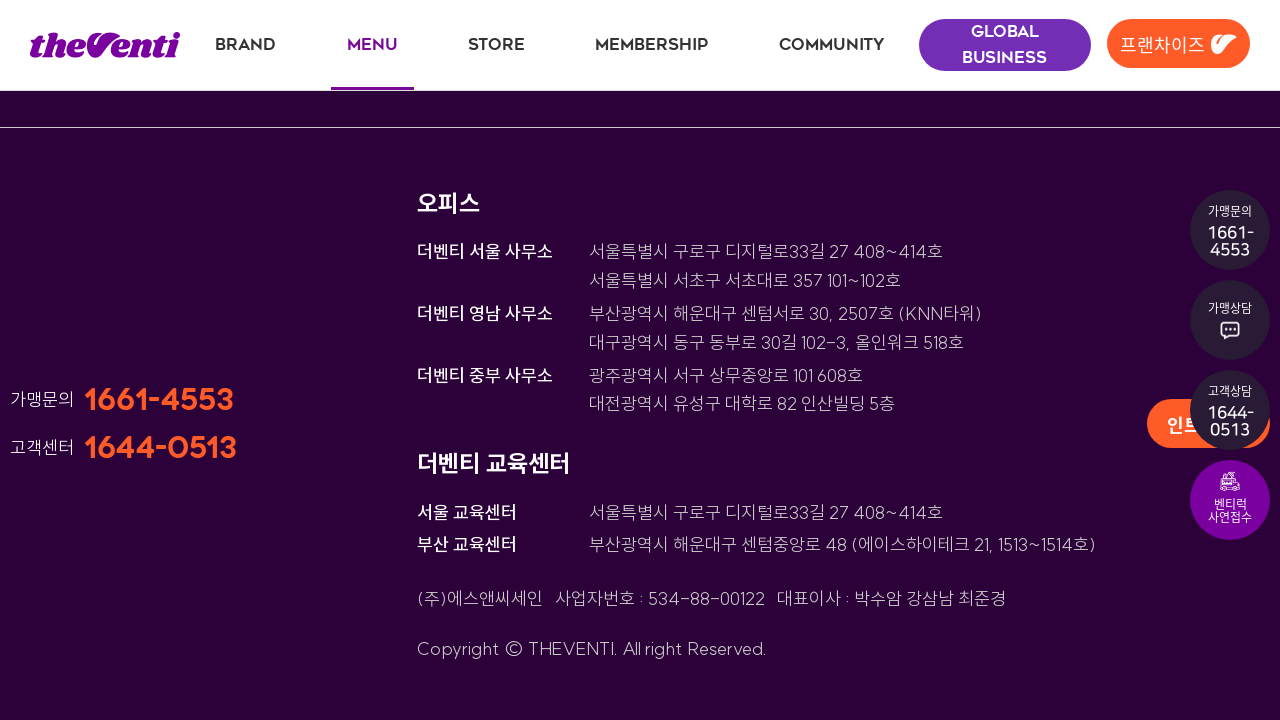

Navigated to menu category mode=4
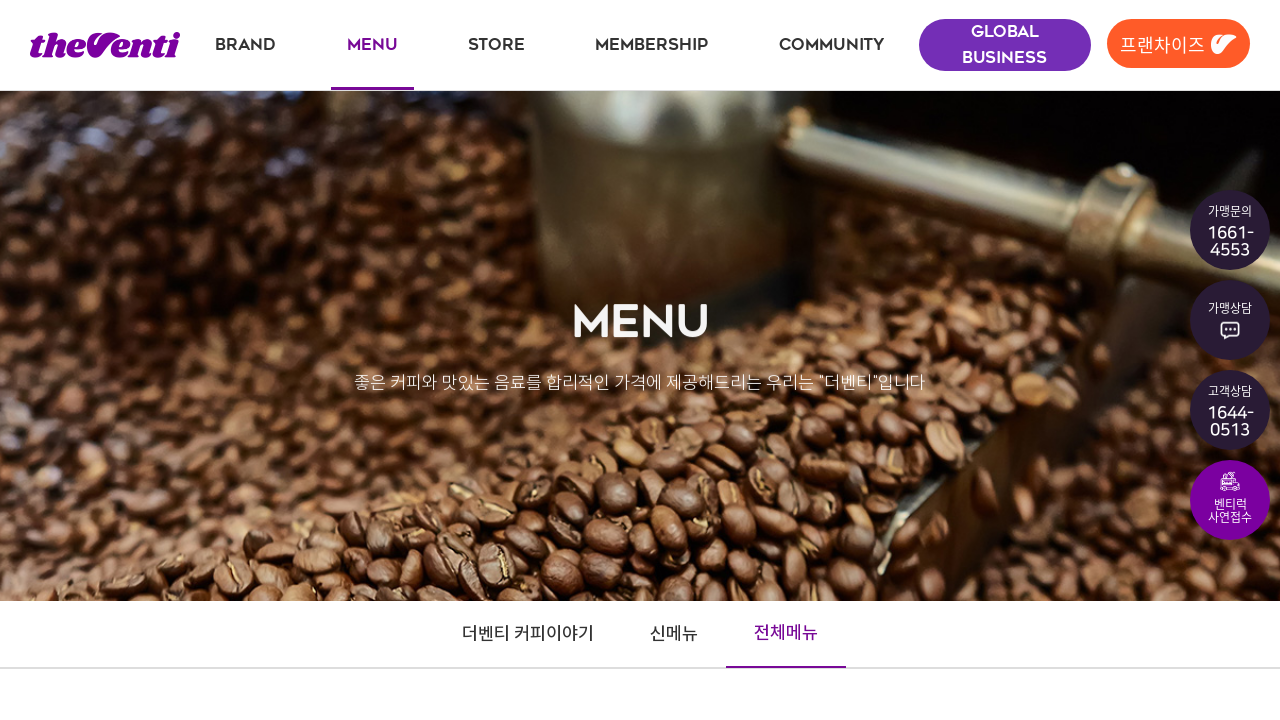

Menu items loaded on mode=4 page
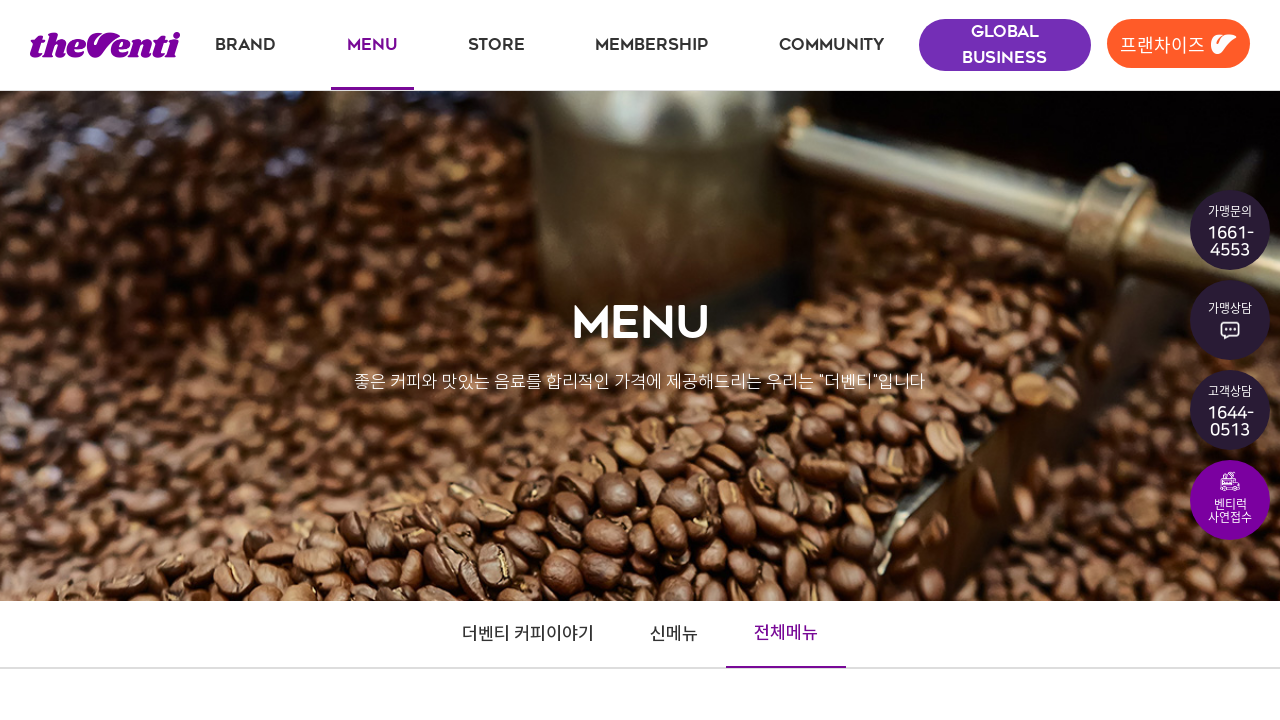

Scrolled to bottom on mode=4 page
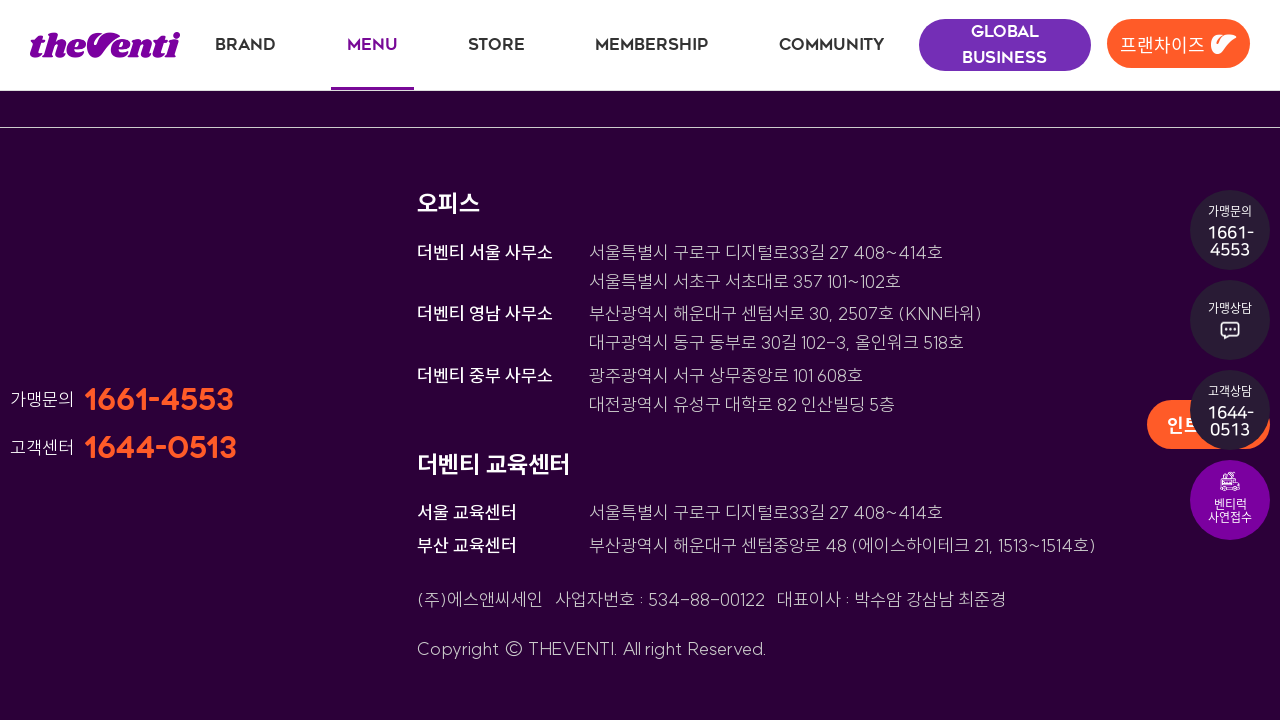

Navigated to menu category mode=5
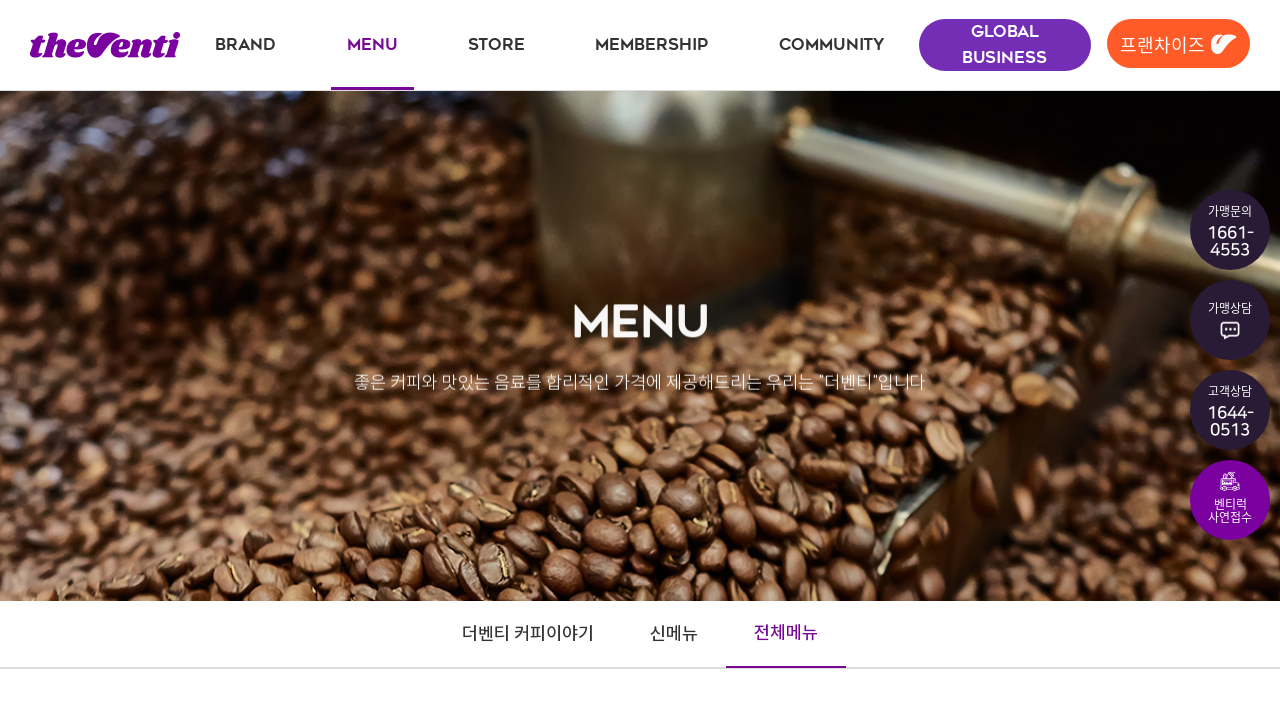

Menu items loaded on mode=5 page
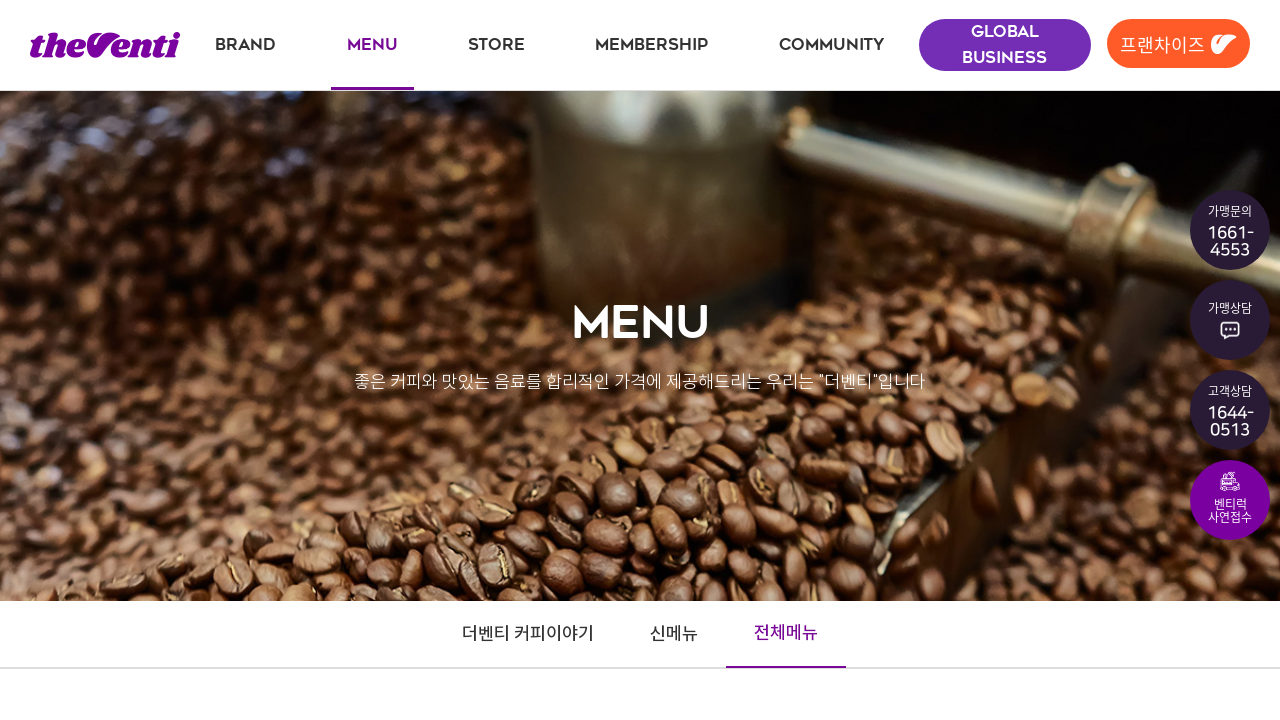

Scrolled to bottom on mode=5 page
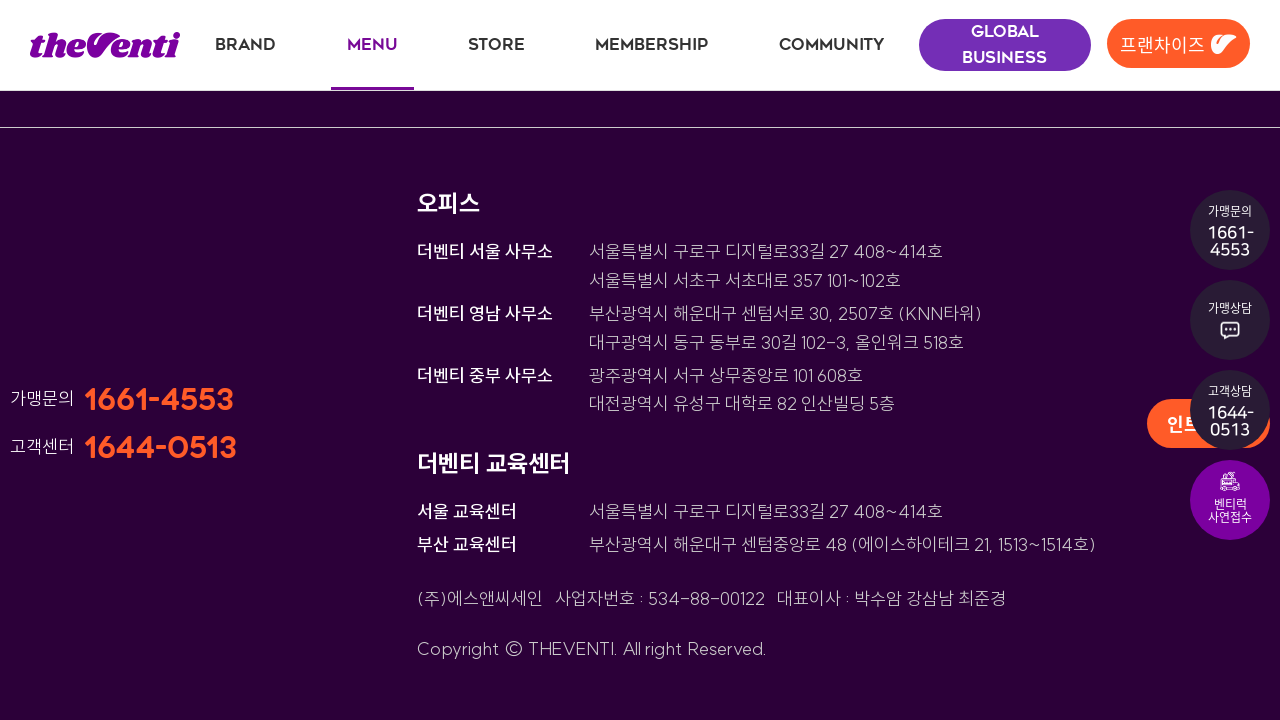

Navigated to menu category mode=6
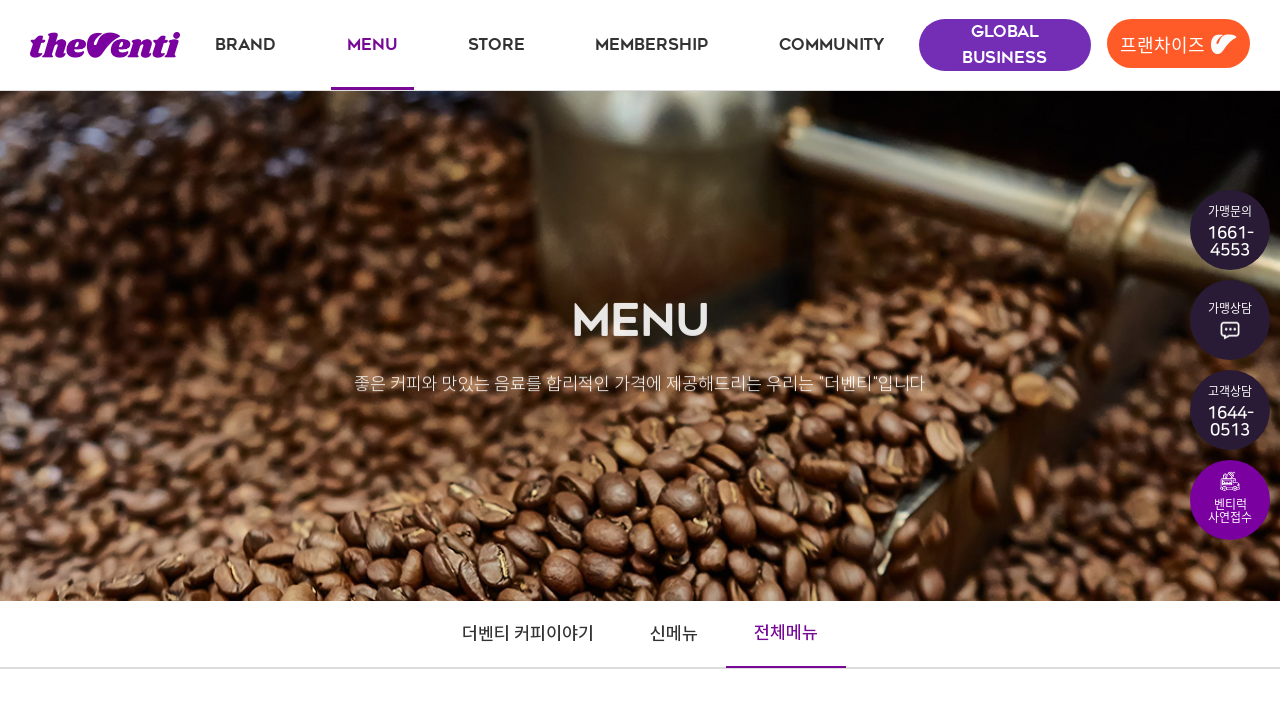

Menu items loaded on mode=6 page
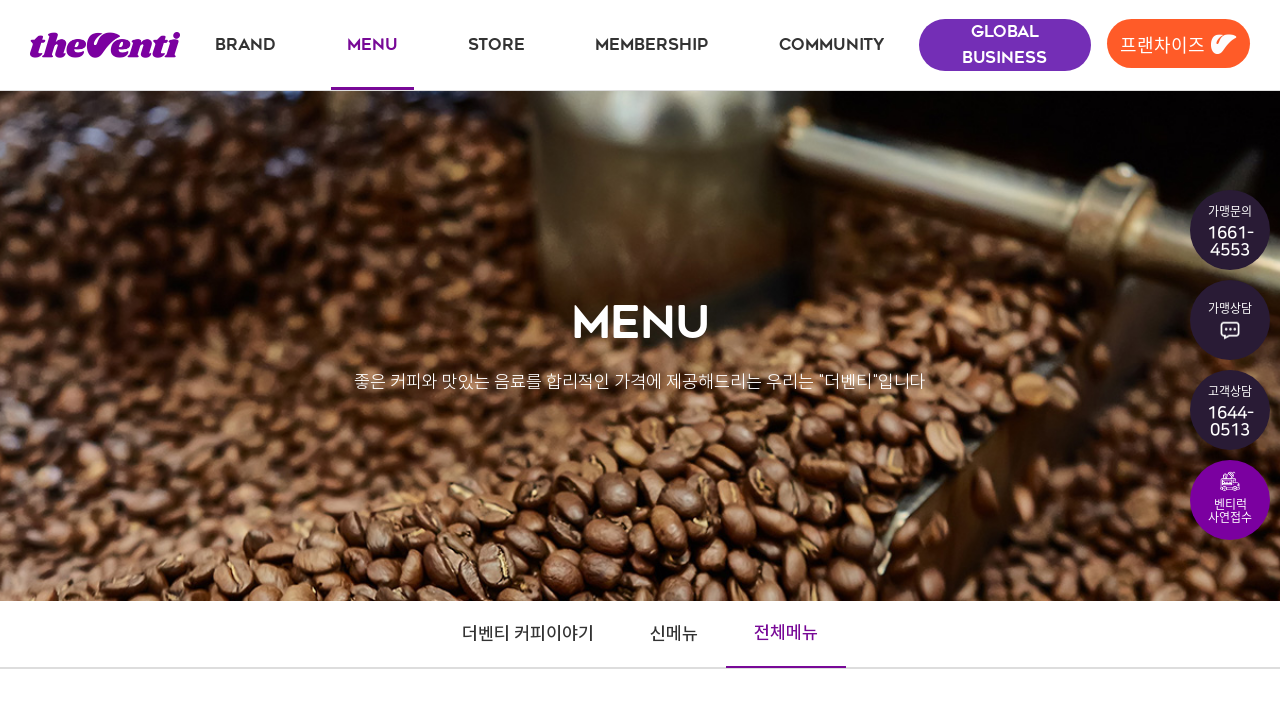

Scrolled to bottom on mode=6 page
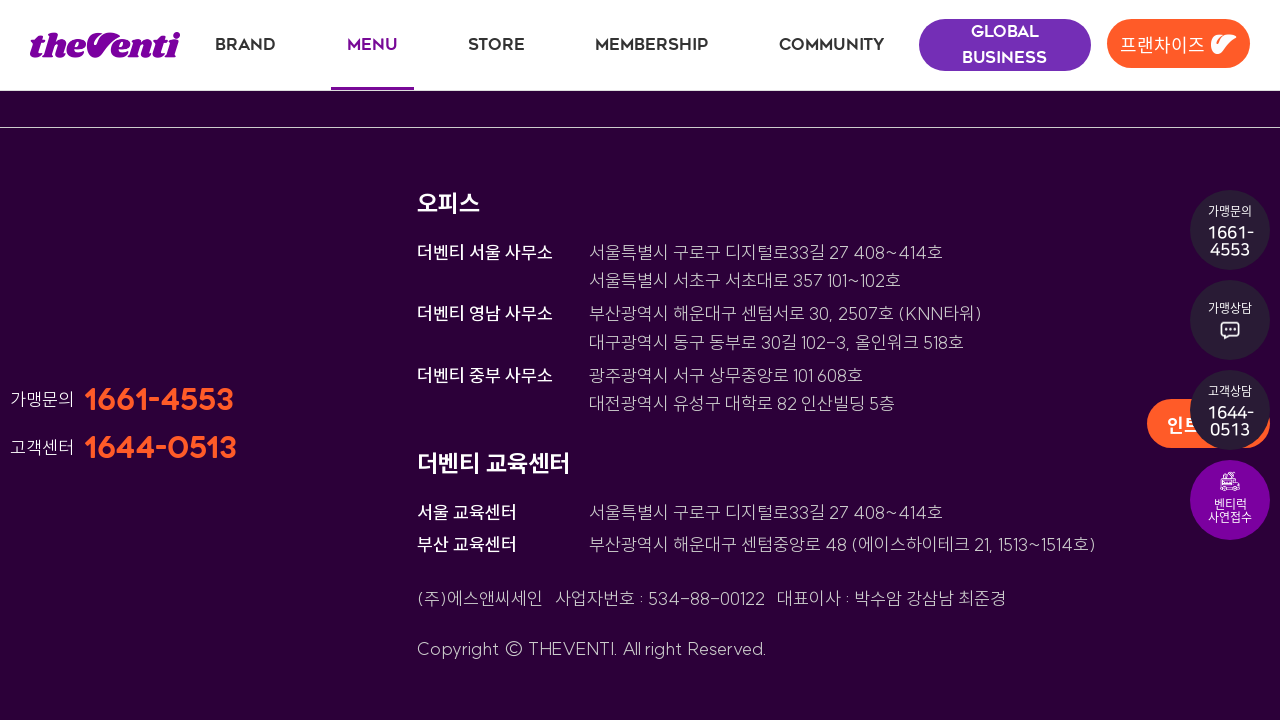

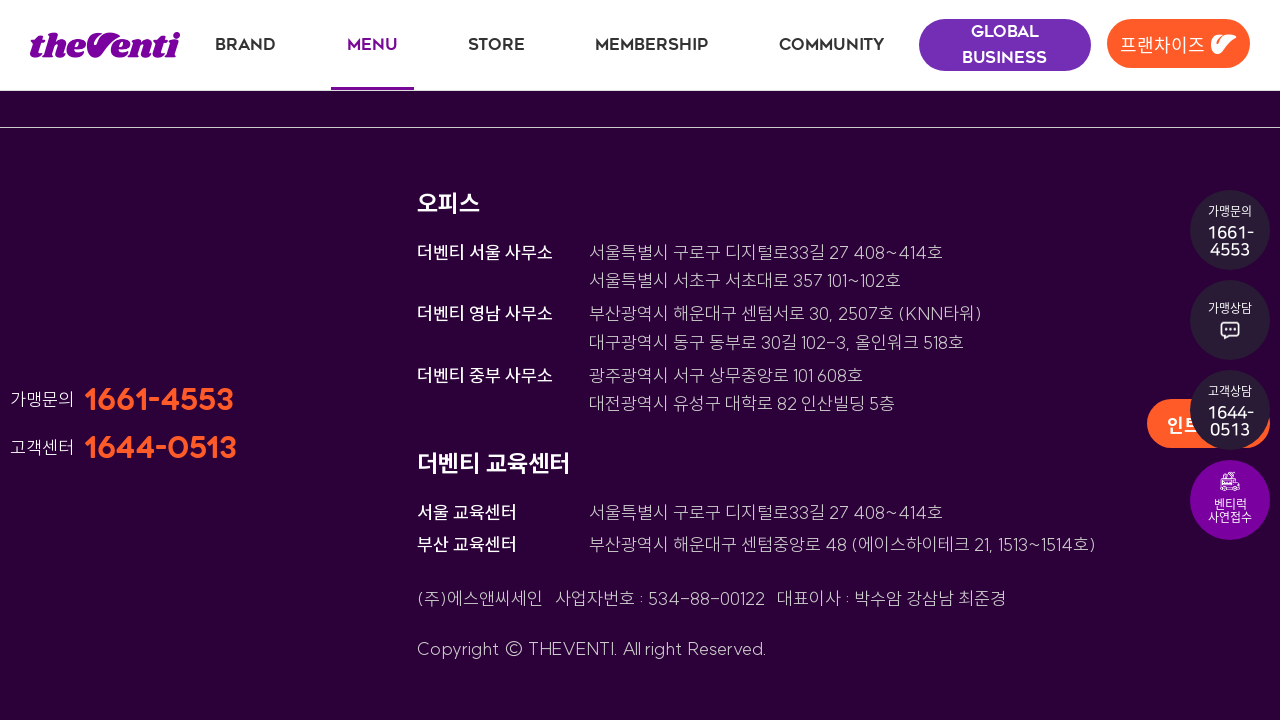